Navigates to W3Schools website and clicks on the Exercises navigation button to test basic navigation functionality

Starting URL: https://www.w3schools.com/

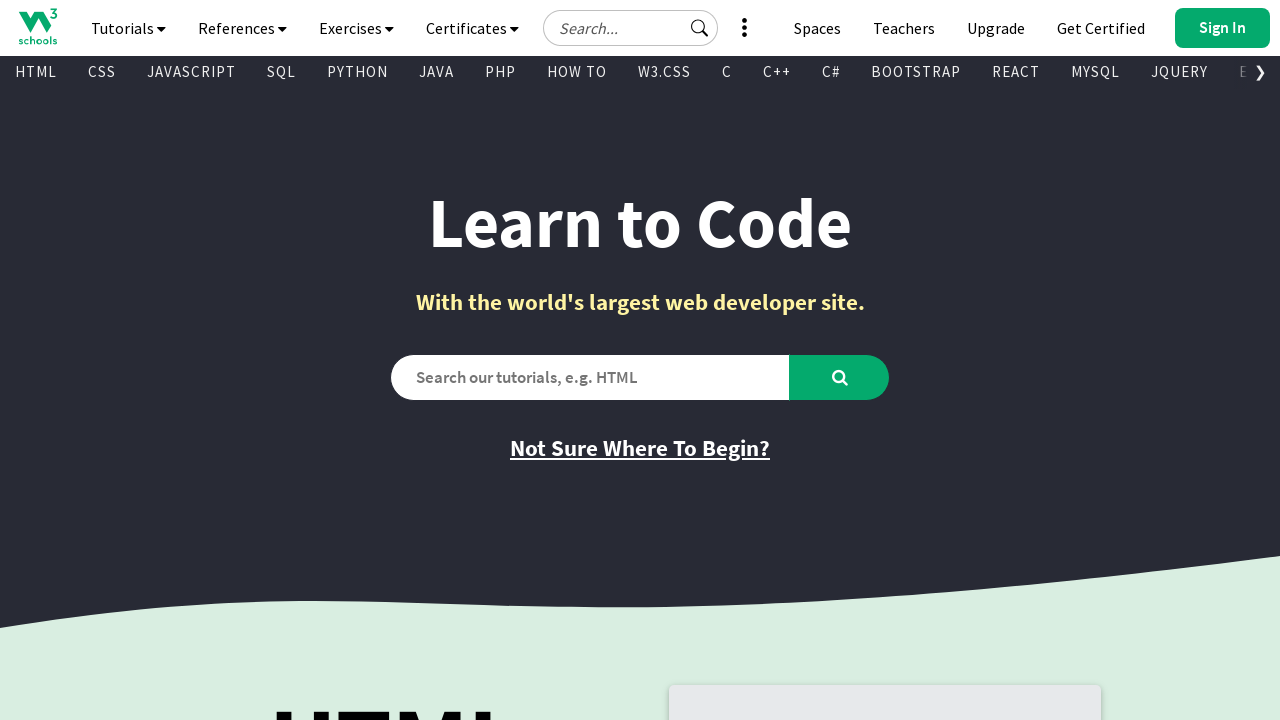

Clicked on the Exercises navigation button at (356, 28) on a#navbtn_exercises
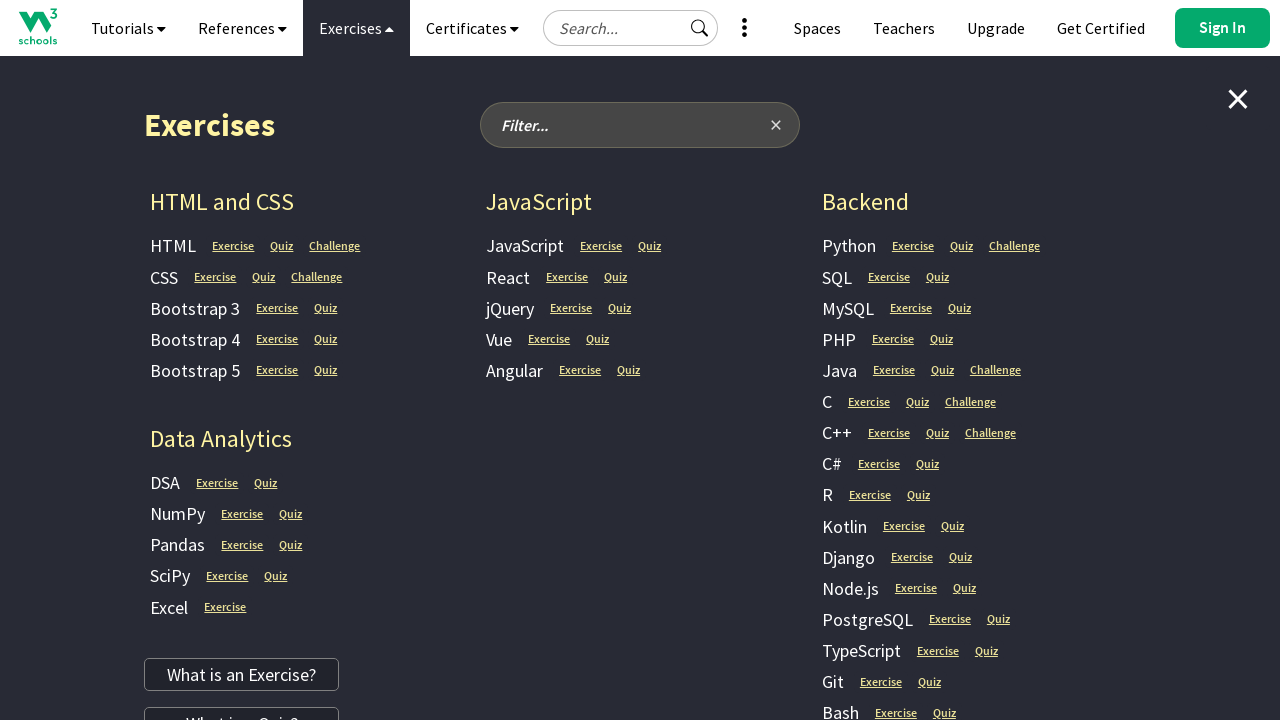

Page loaded after clicking Exercises button
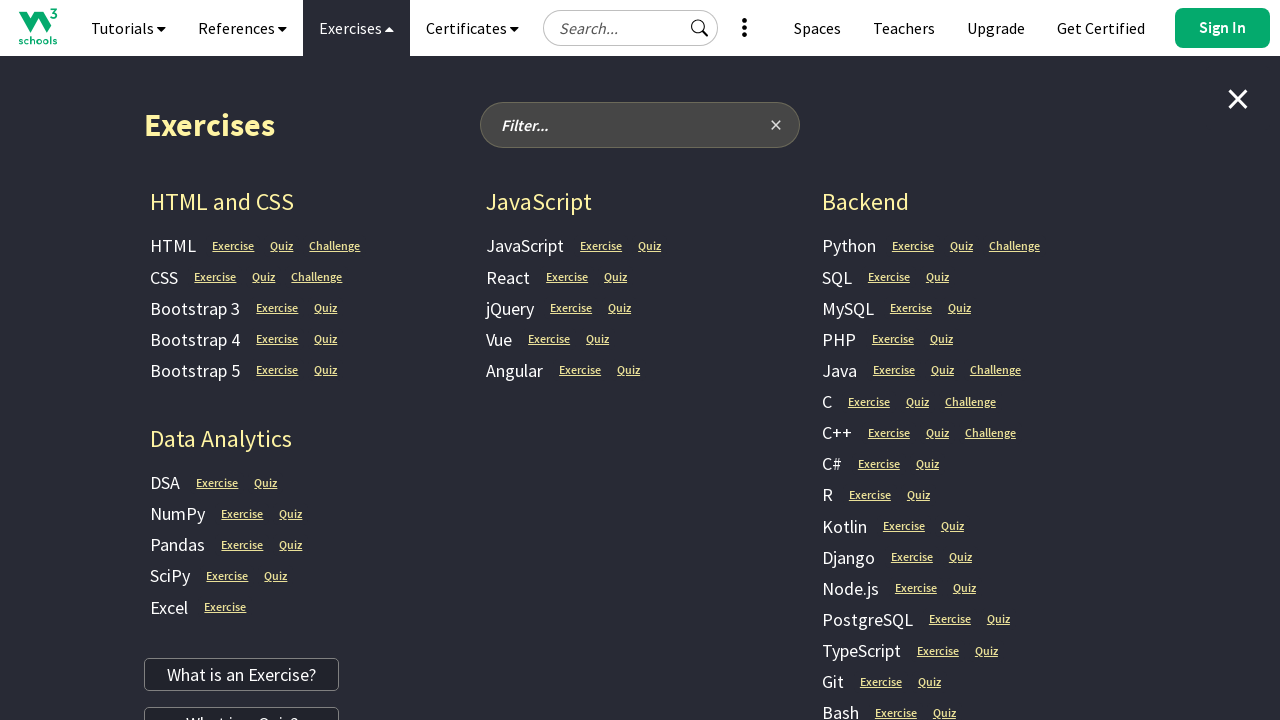

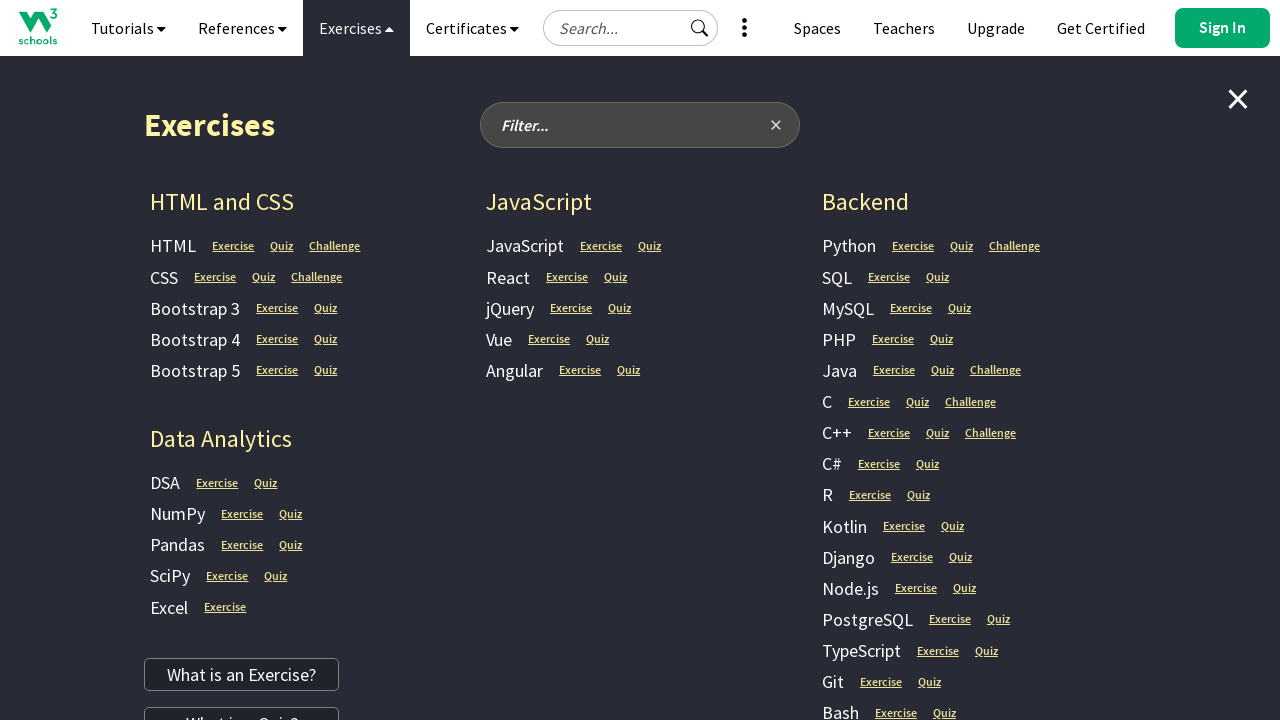